Tests editing a todo item by double-clicking and entering new text

Starting URL: https://demo.playwright.dev/todomvc

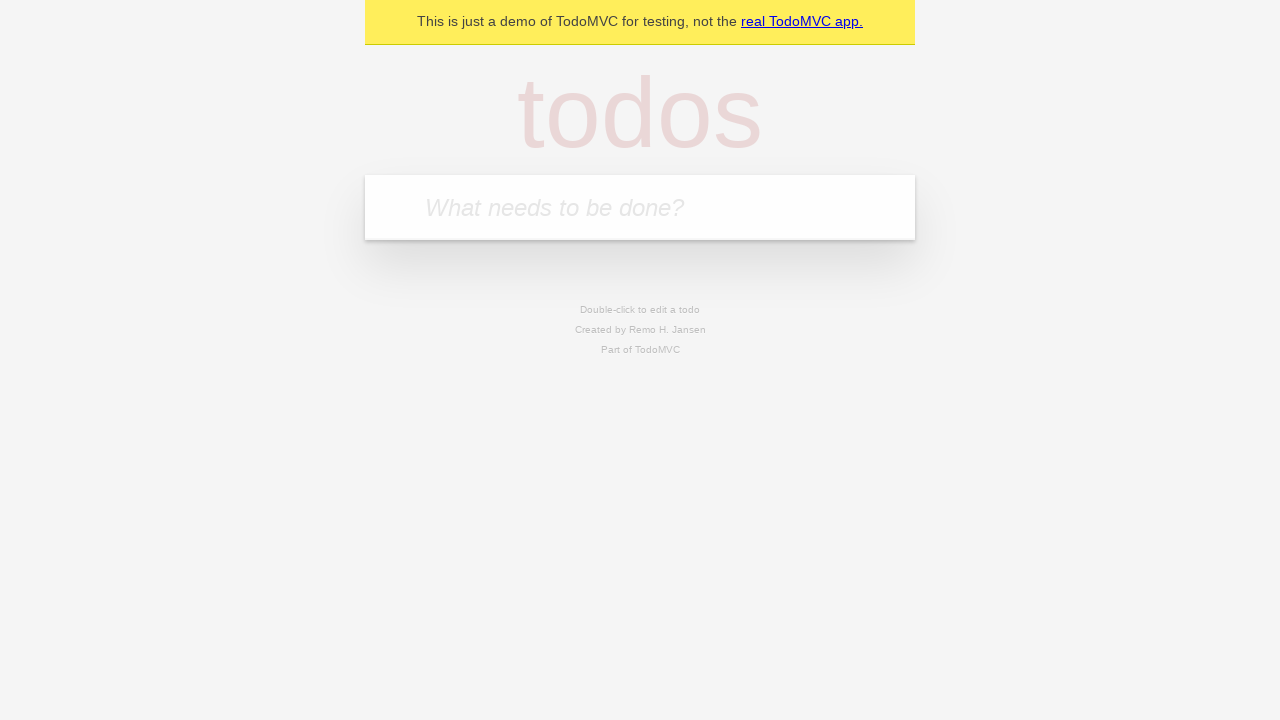

Filled input with 'buy some cheese' on internal:attr=[placeholder="What needs to be done?"i]
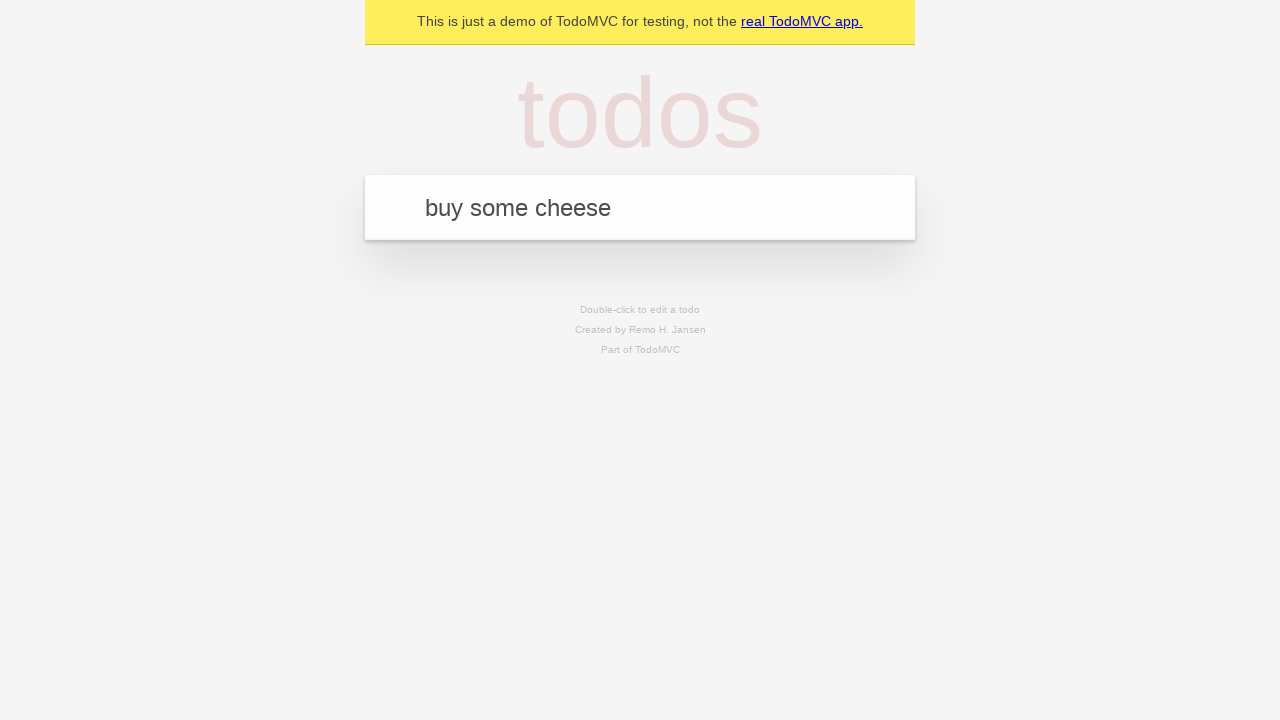

Pressed Enter to add first todo item on internal:attr=[placeholder="What needs to be done?"i]
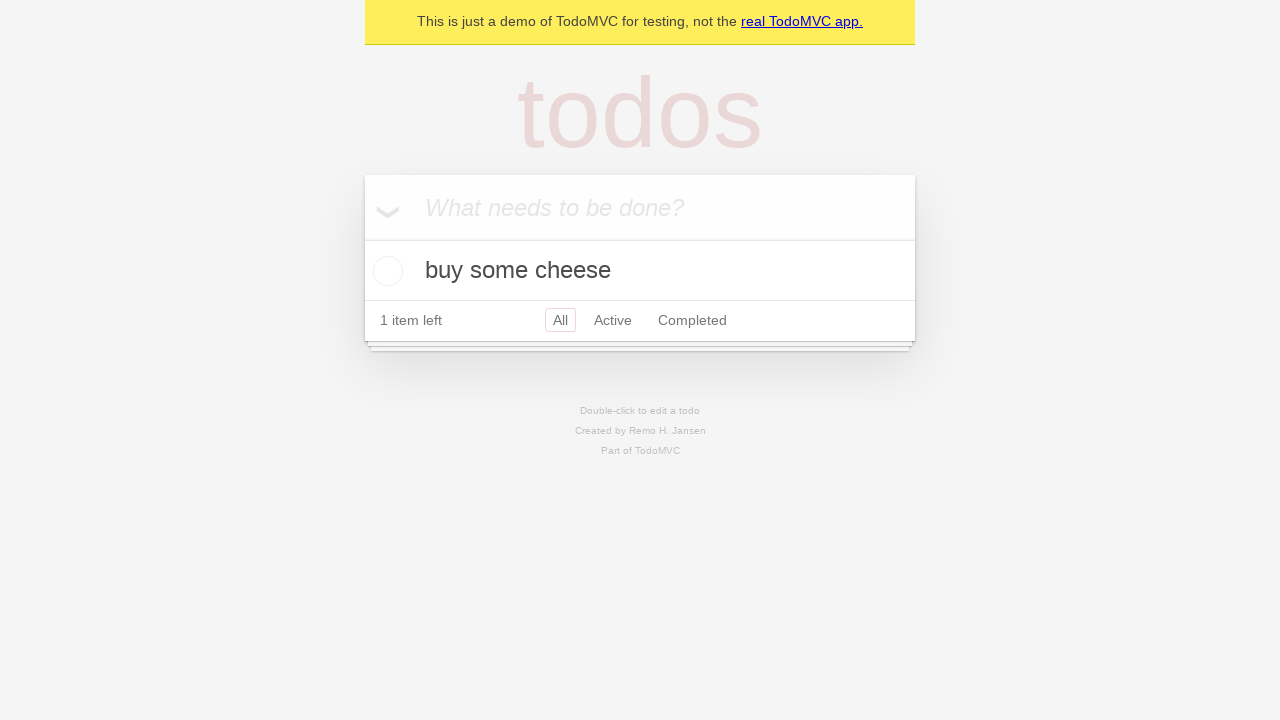

Filled input with 'feed the cat' on internal:attr=[placeholder="What needs to be done?"i]
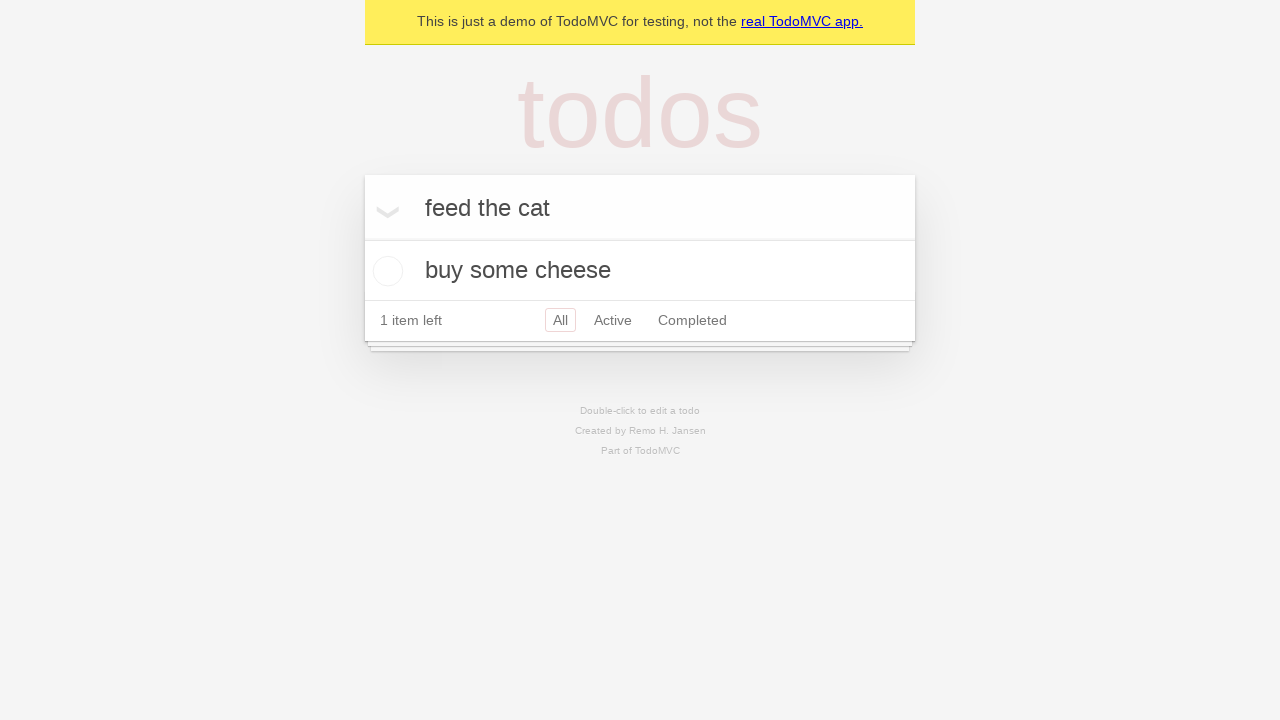

Pressed Enter to add second todo item on internal:attr=[placeholder="What needs to be done?"i]
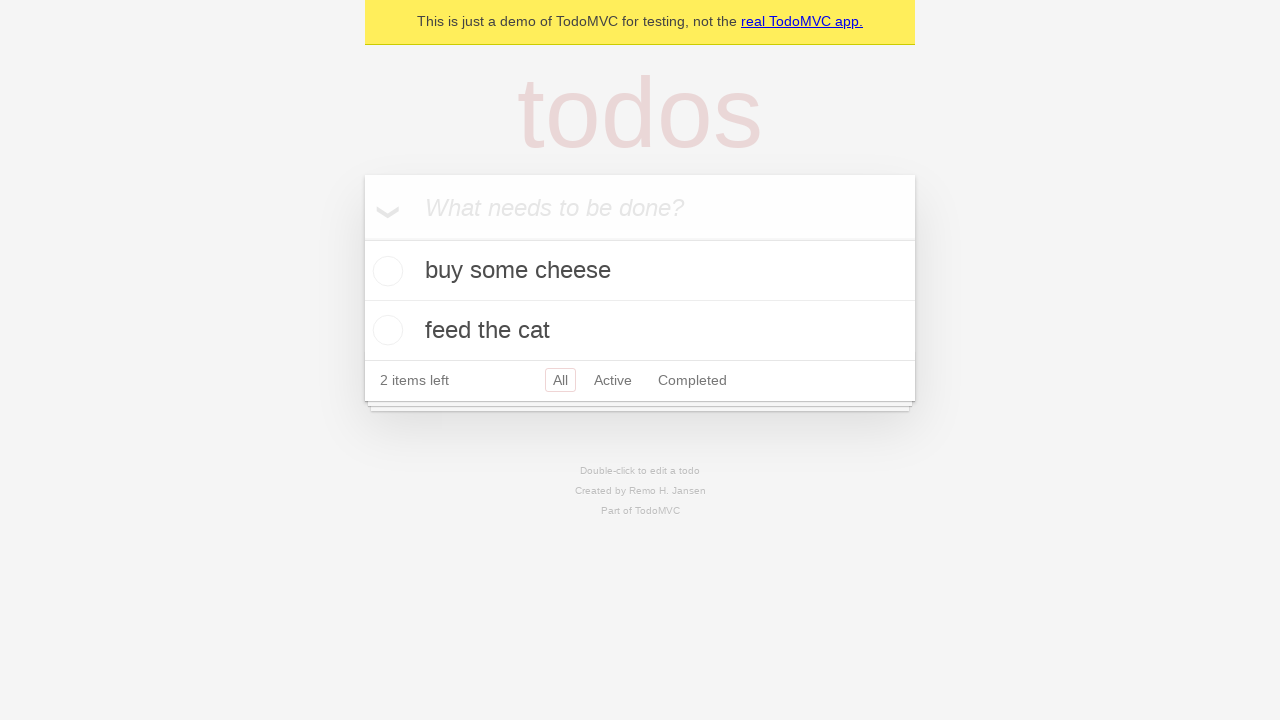

Filled input with 'book a doctors appointment' on internal:attr=[placeholder="What needs to be done?"i]
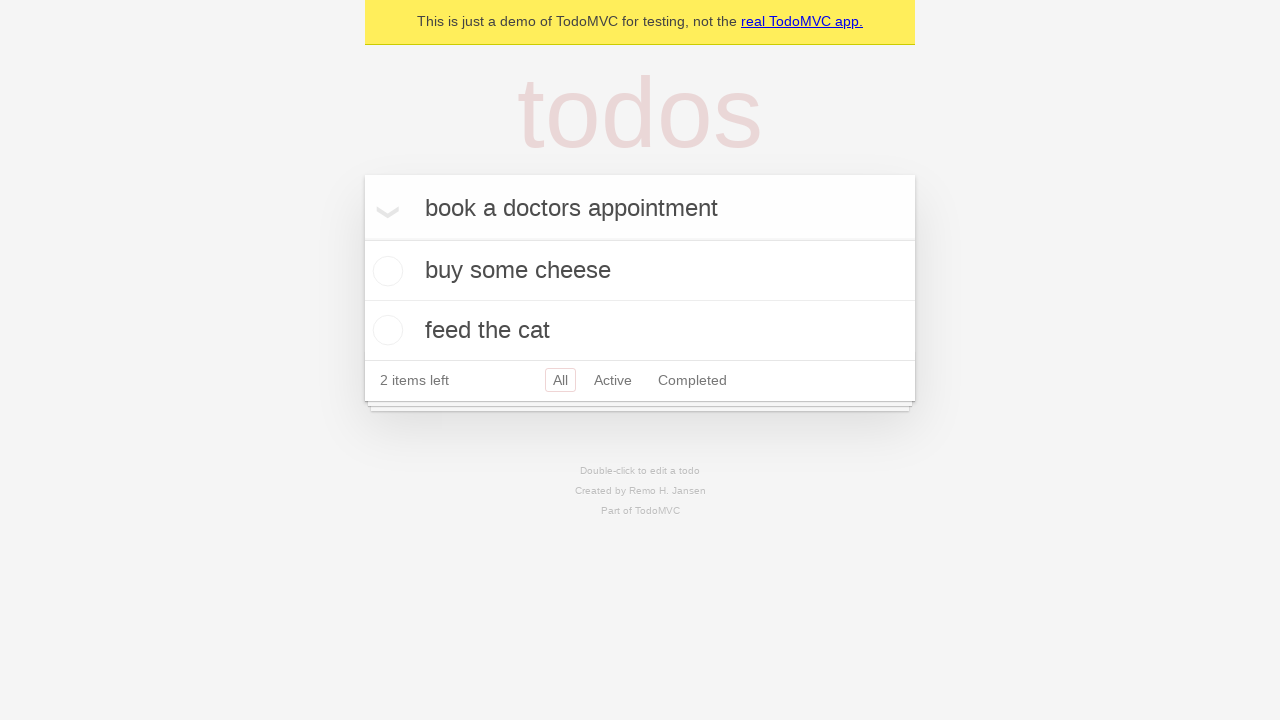

Pressed Enter to add third todo item on internal:attr=[placeholder="What needs to be done?"i]
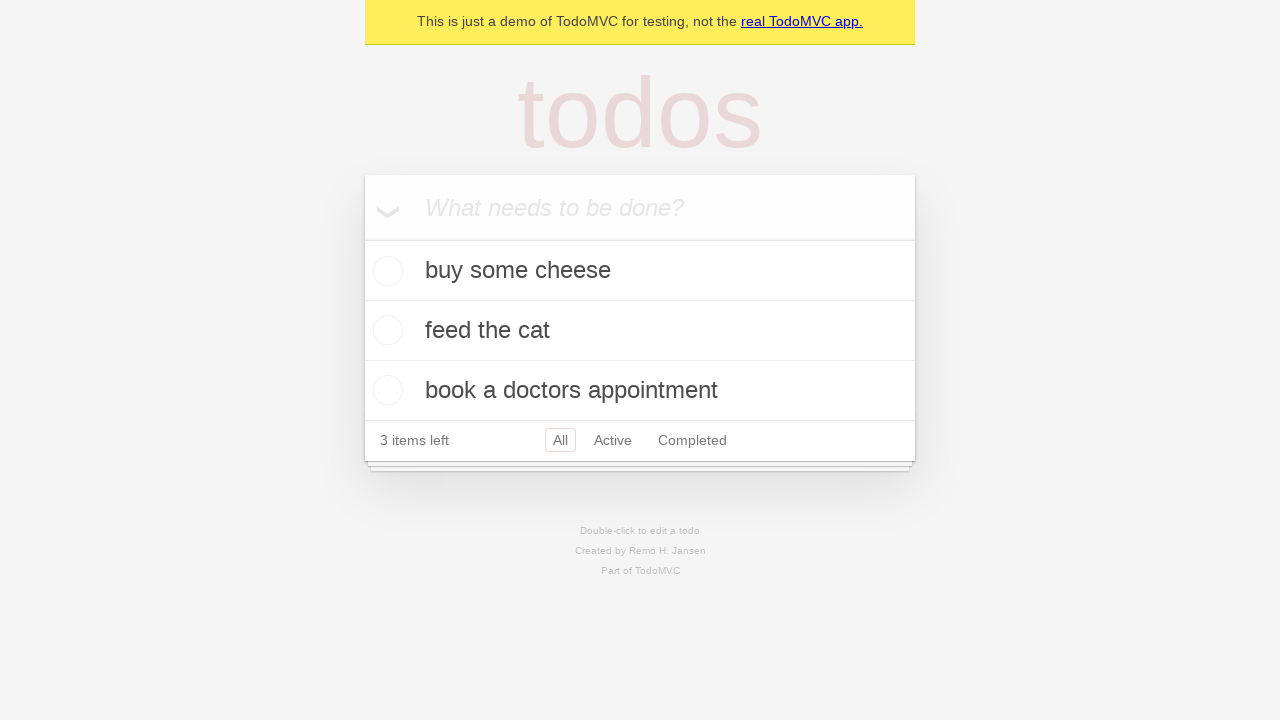

Double-clicked second todo item to enter edit mode at (640, 331) on internal:testid=[data-testid="todo-item"s] >> nth=1
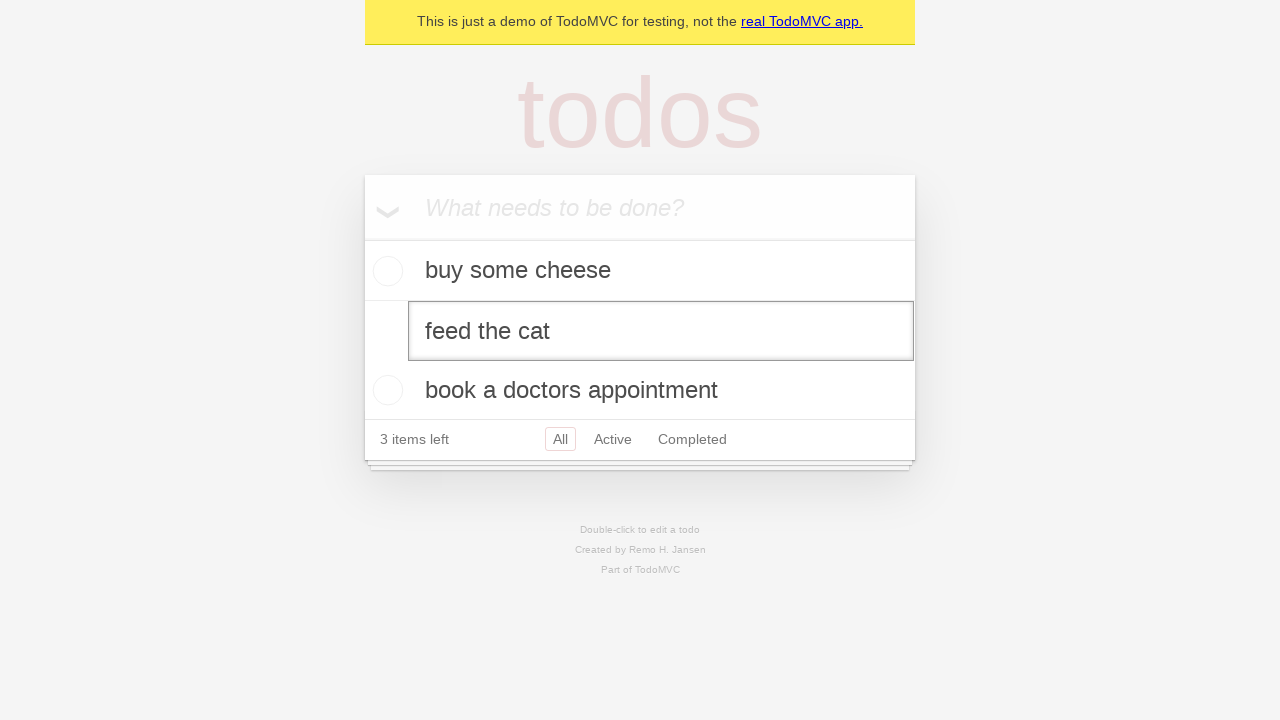

Filled edit textbox with 'buy some sausages' on internal:testid=[data-testid="todo-item"s] >> nth=1 >> internal:role=textbox[nam
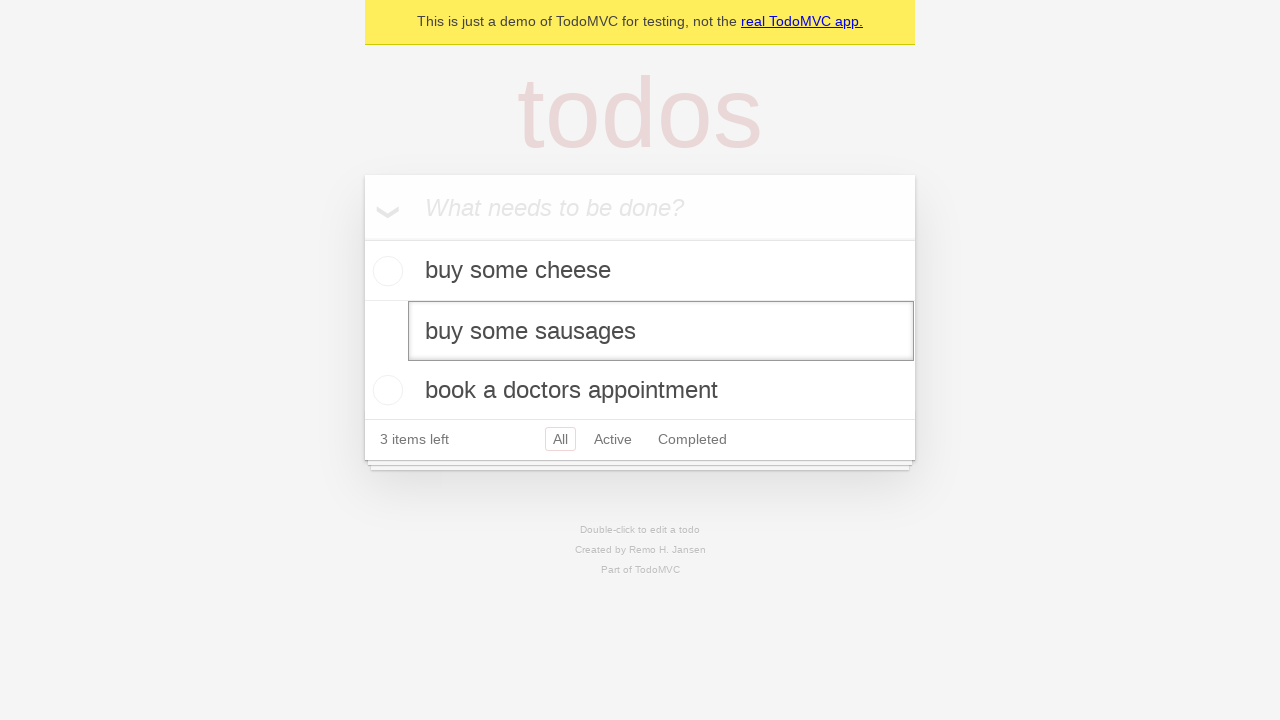

Pressed Enter to save edited todo item on internal:testid=[data-testid="todo-item"s] >> nth=1 >> internal:role=textbox[nam
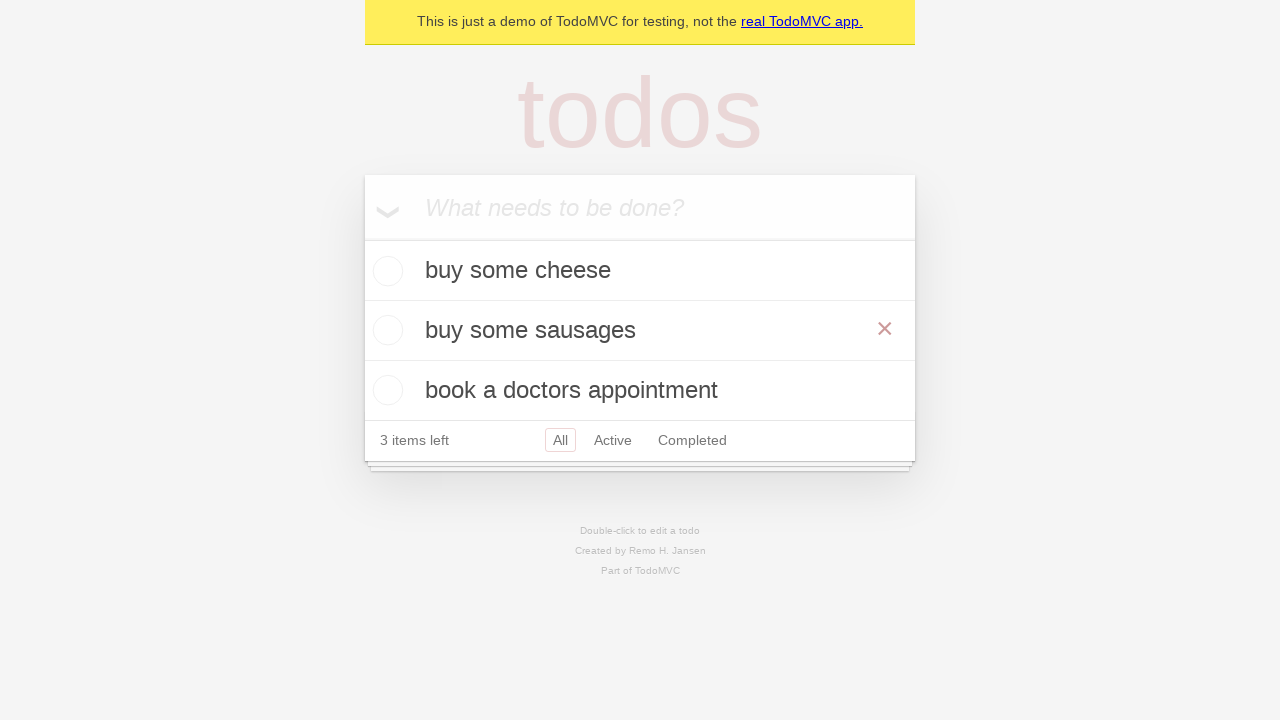

Waited for todo items to update
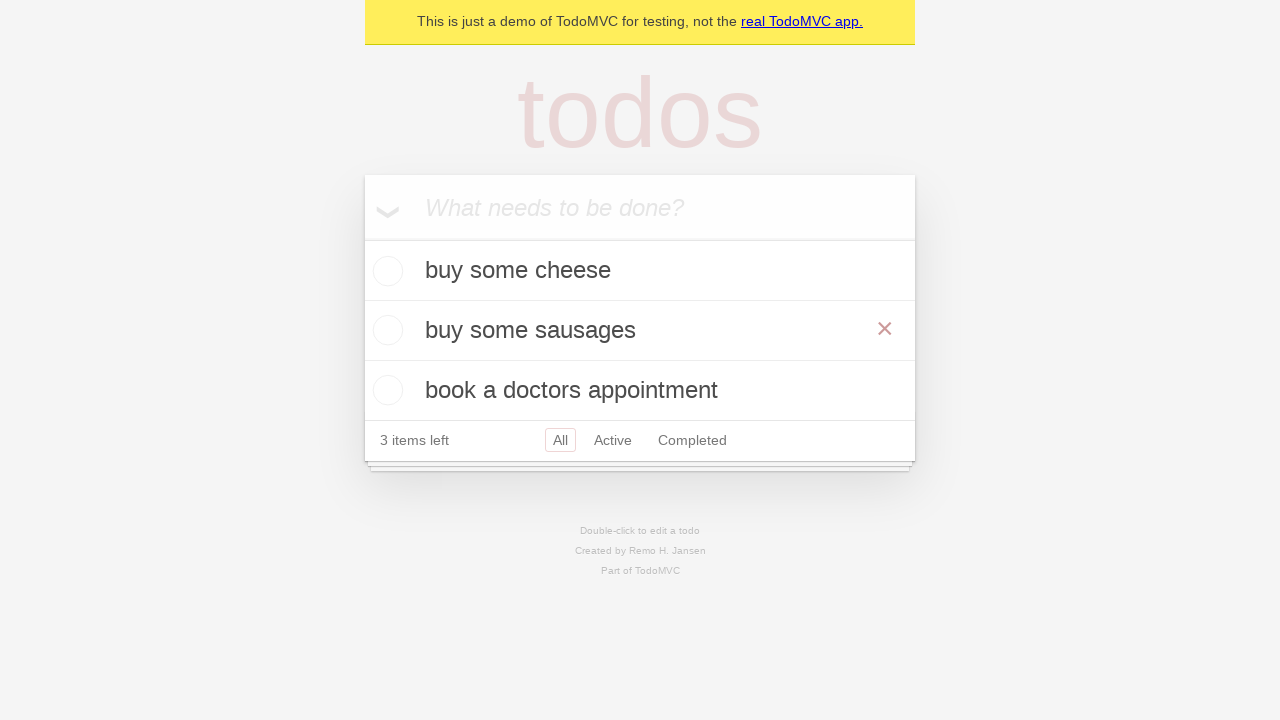

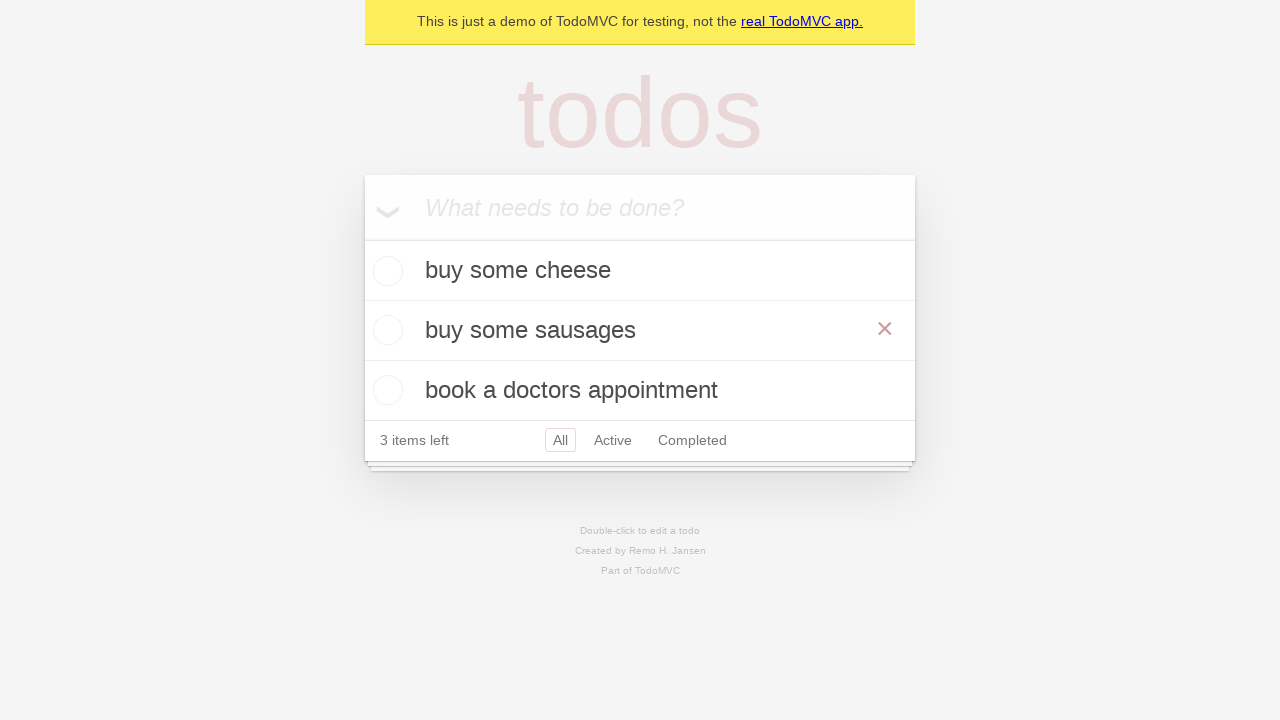